Tests dropdown list functionality on a registration page by interacting with a Skills dropdown, verifying it loads properly, and selecting options from it.

Starting URL: http://demo.automationtesting.in/Register.html

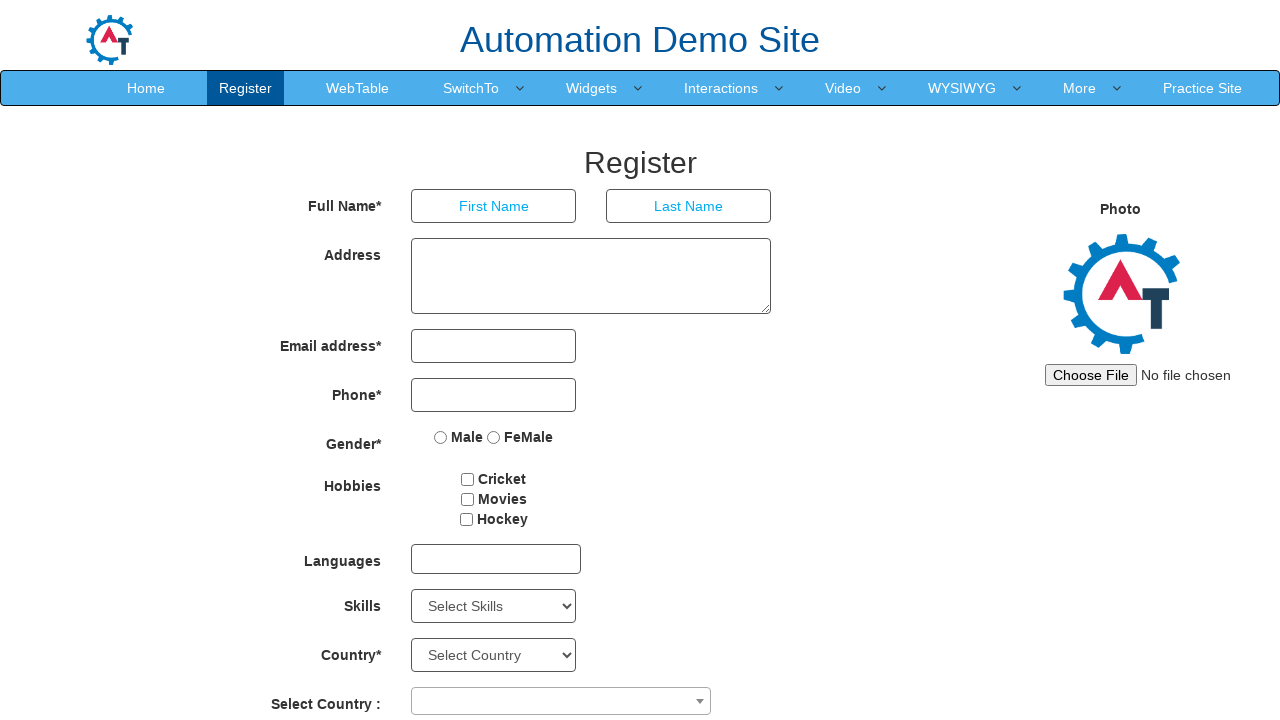

Waited for Skills dropdown to be visible
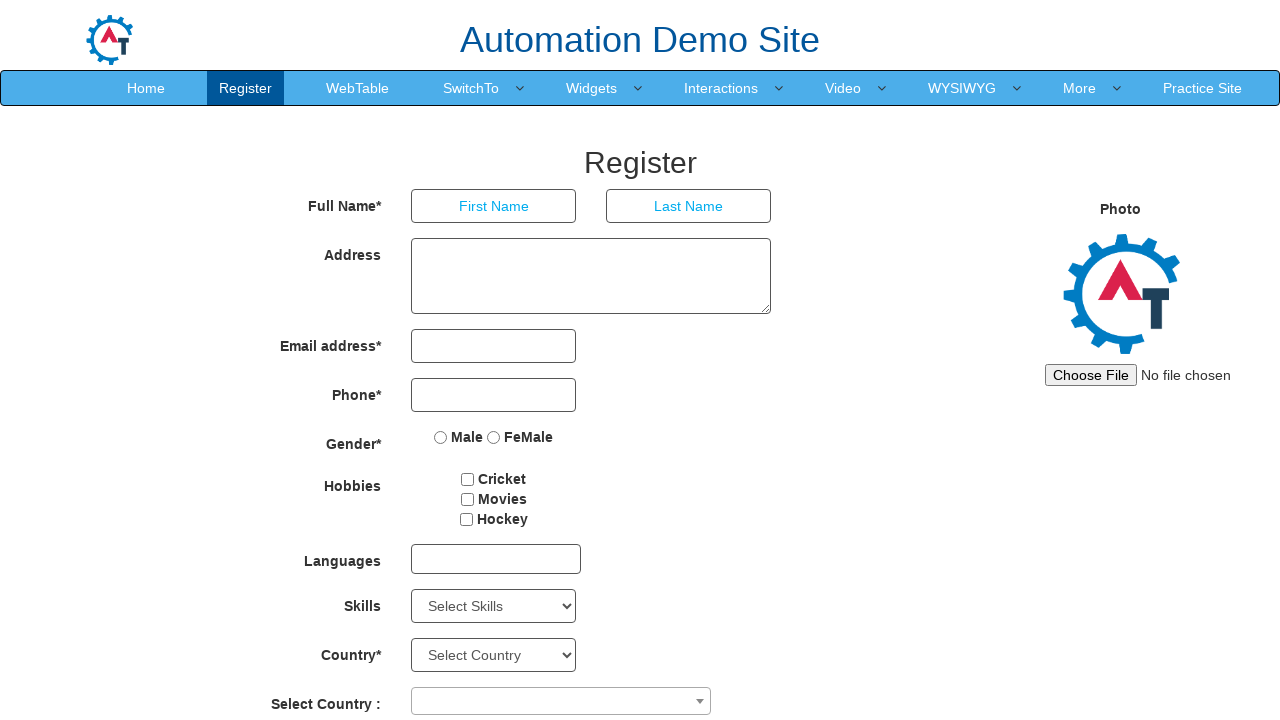

Located Skills dropdown element
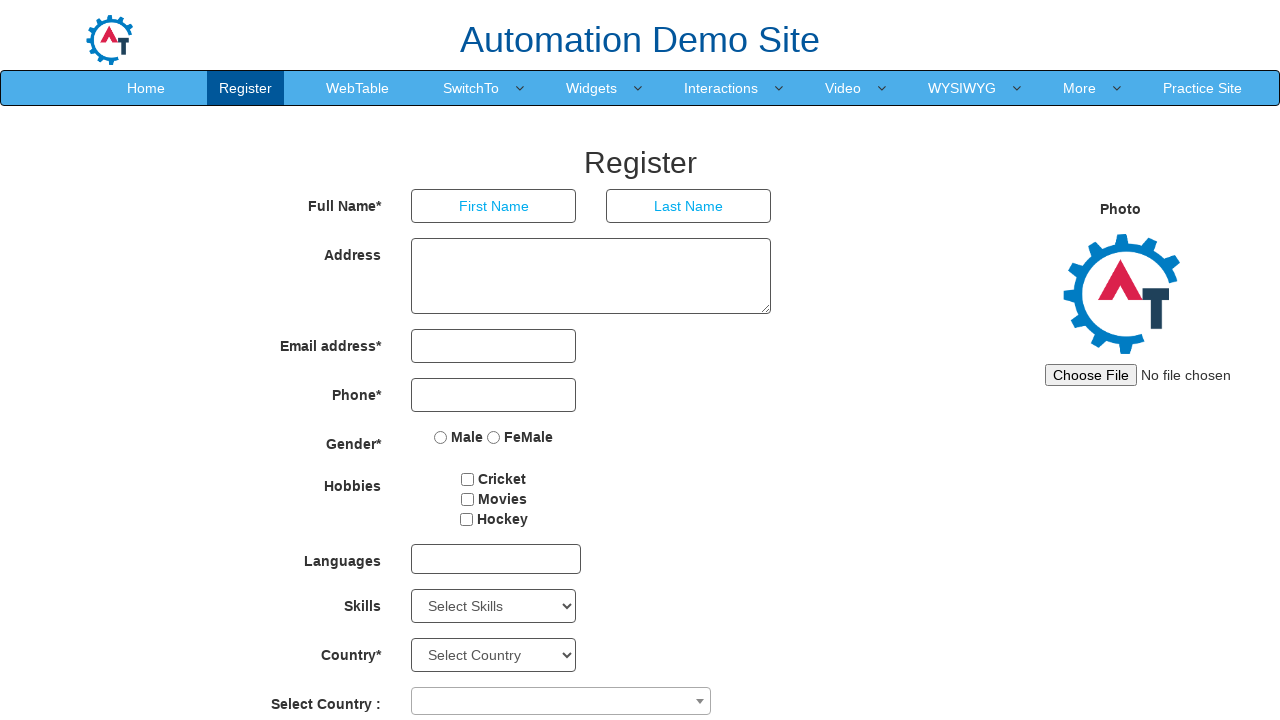

Verified Skills dropdown is visible
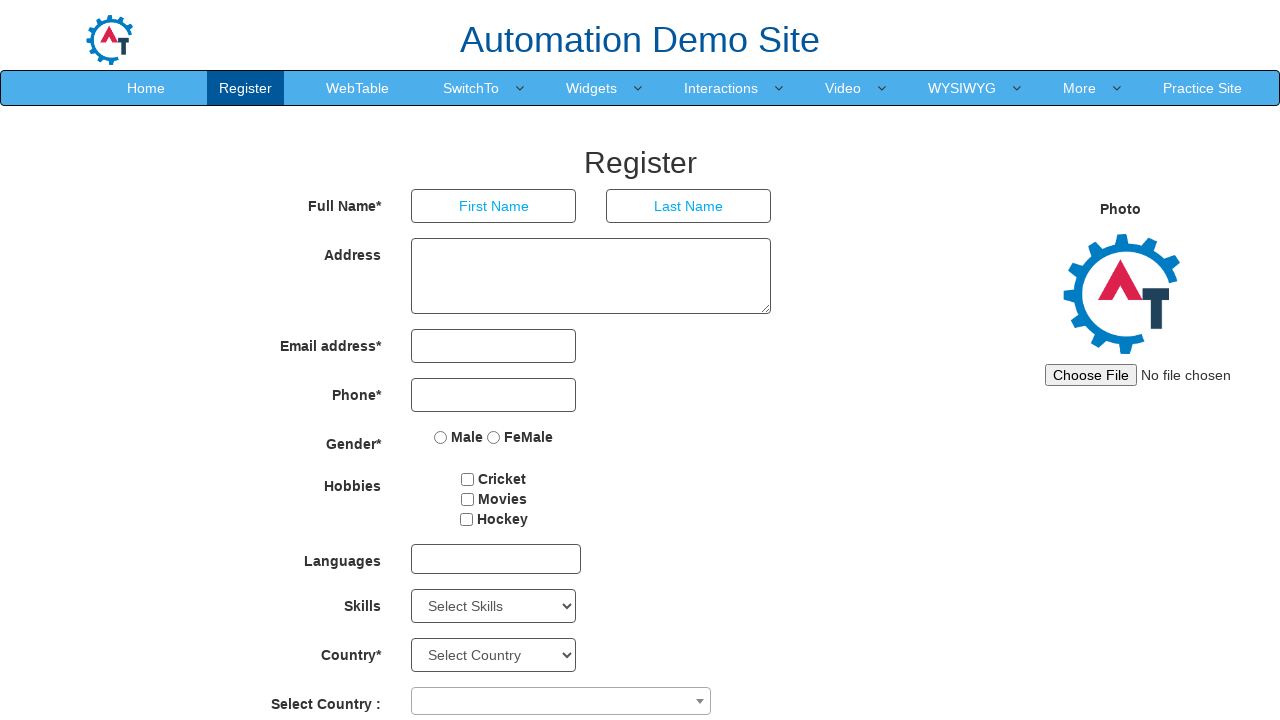

Selected 5th option (index 4) from Skills dropdown on #Skills
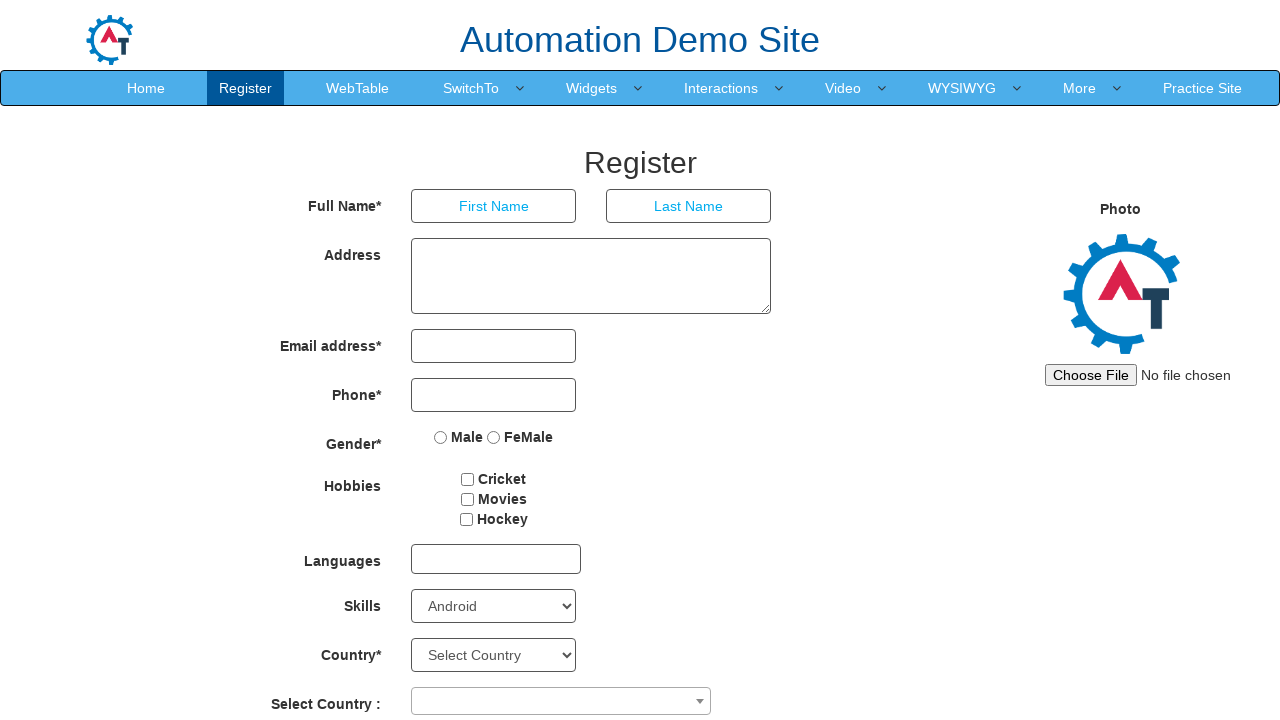

Selected 'Backup Management' option from Skills dropdown by value on #Skills
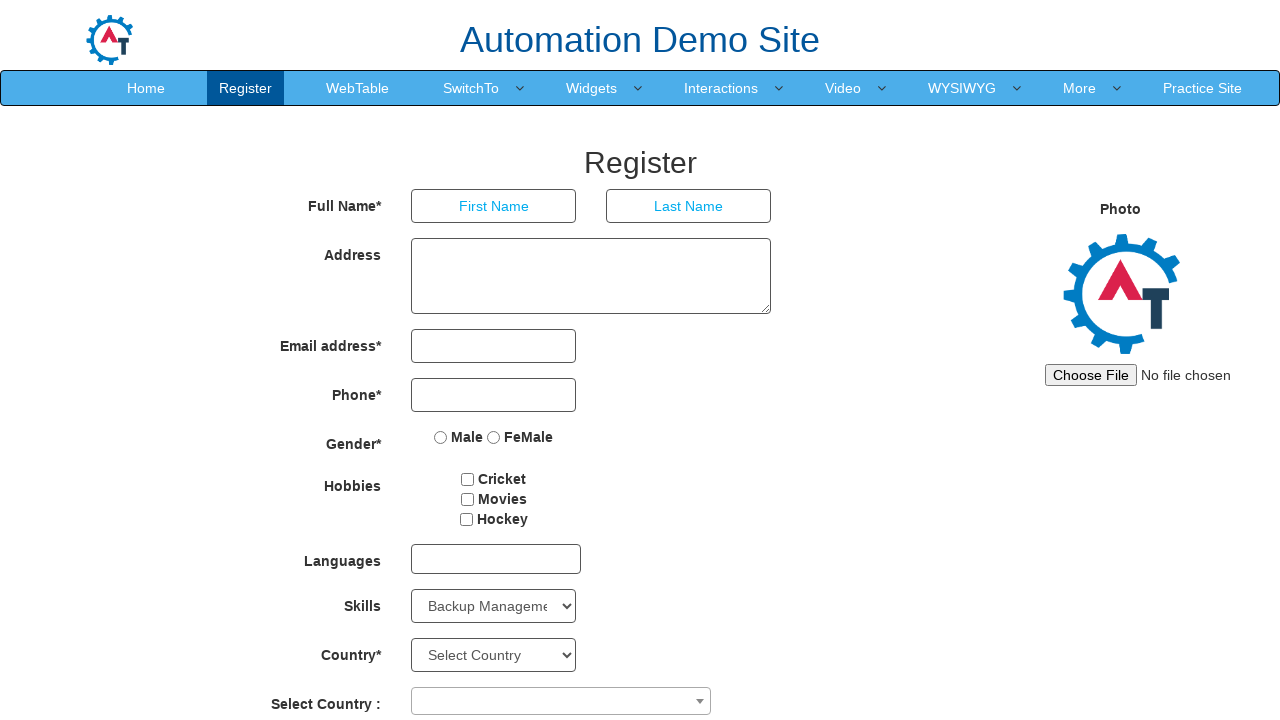

Selected 'Analytics' option from Skills dropdown by label on #Skills
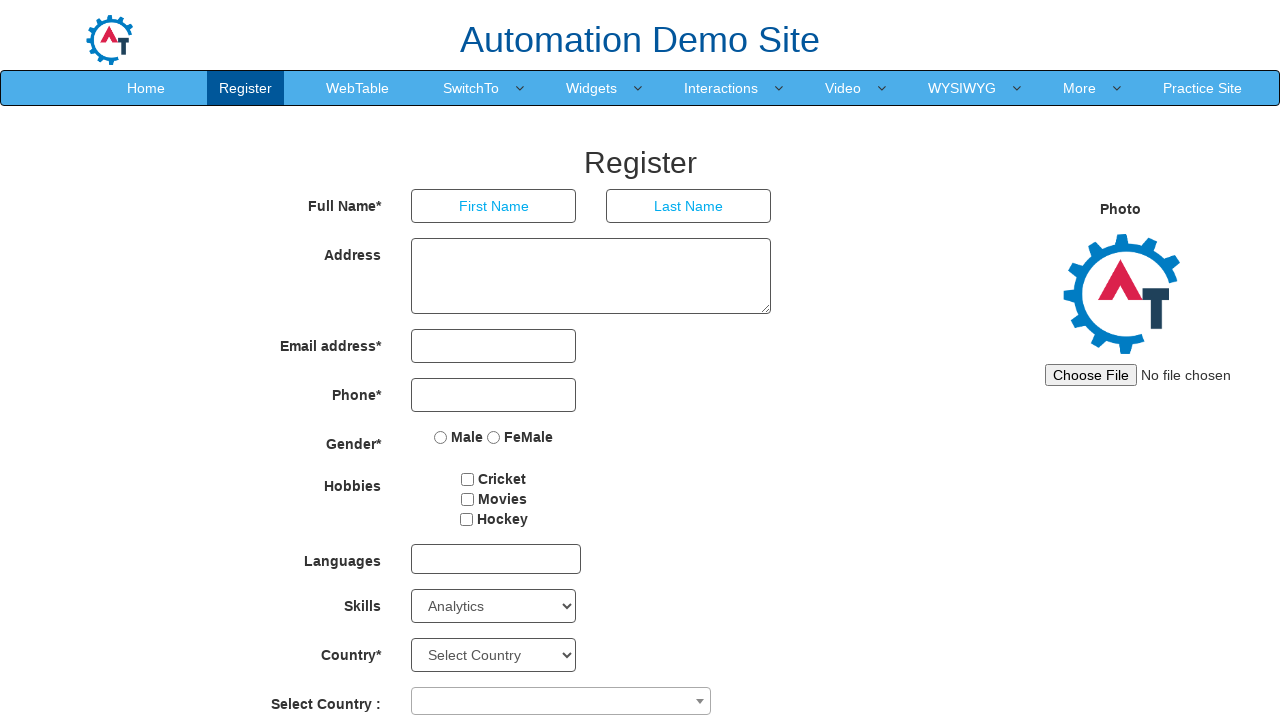

Verified final selection in Skills dropdown is 'Analytics'
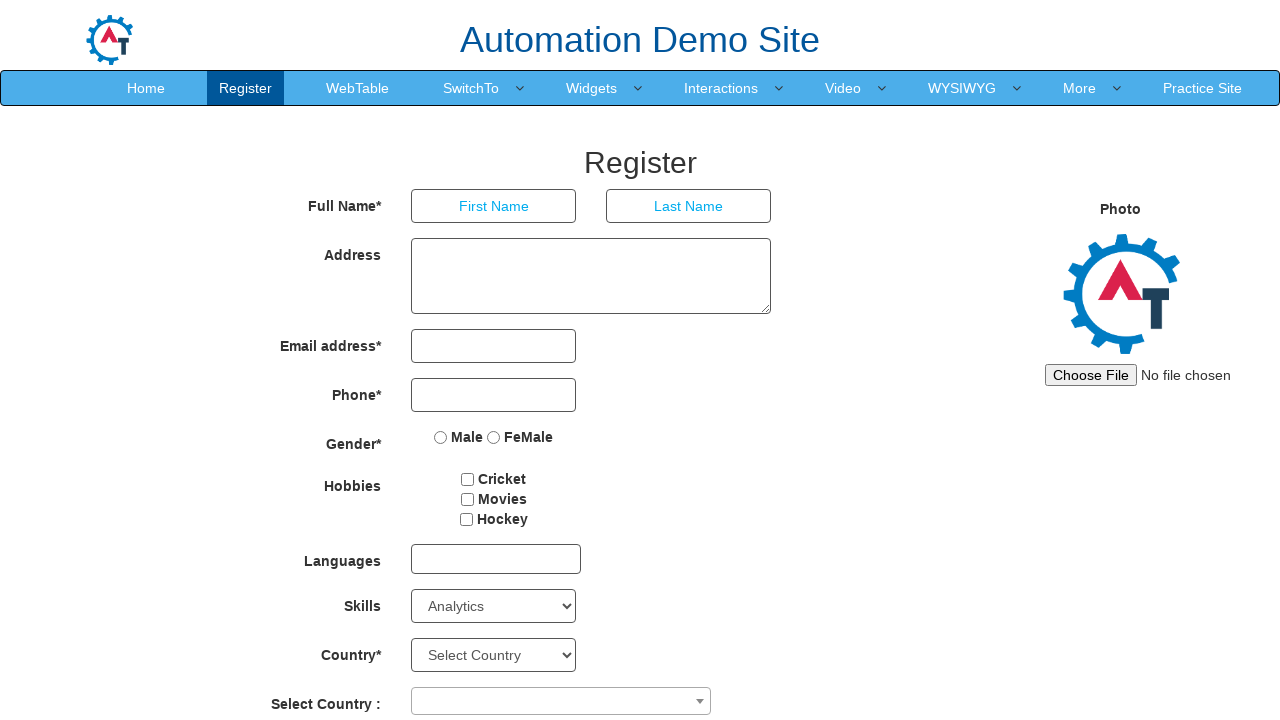

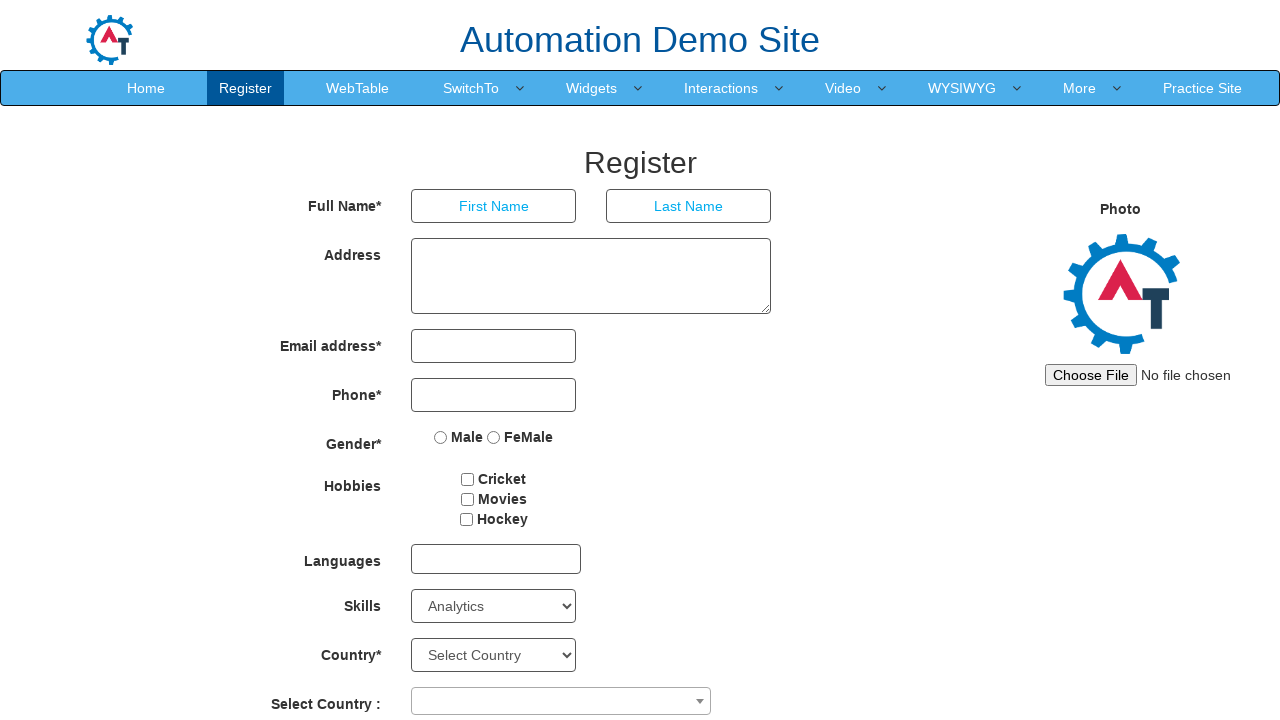